Tests a dynamic loading page where clicking a Start button triggers a loading bar, then waits for the "Hello World!" finish text to appear after the loading completes.

Starting URL: http://the-internet.herokuapp.com/dynamic_loading/2

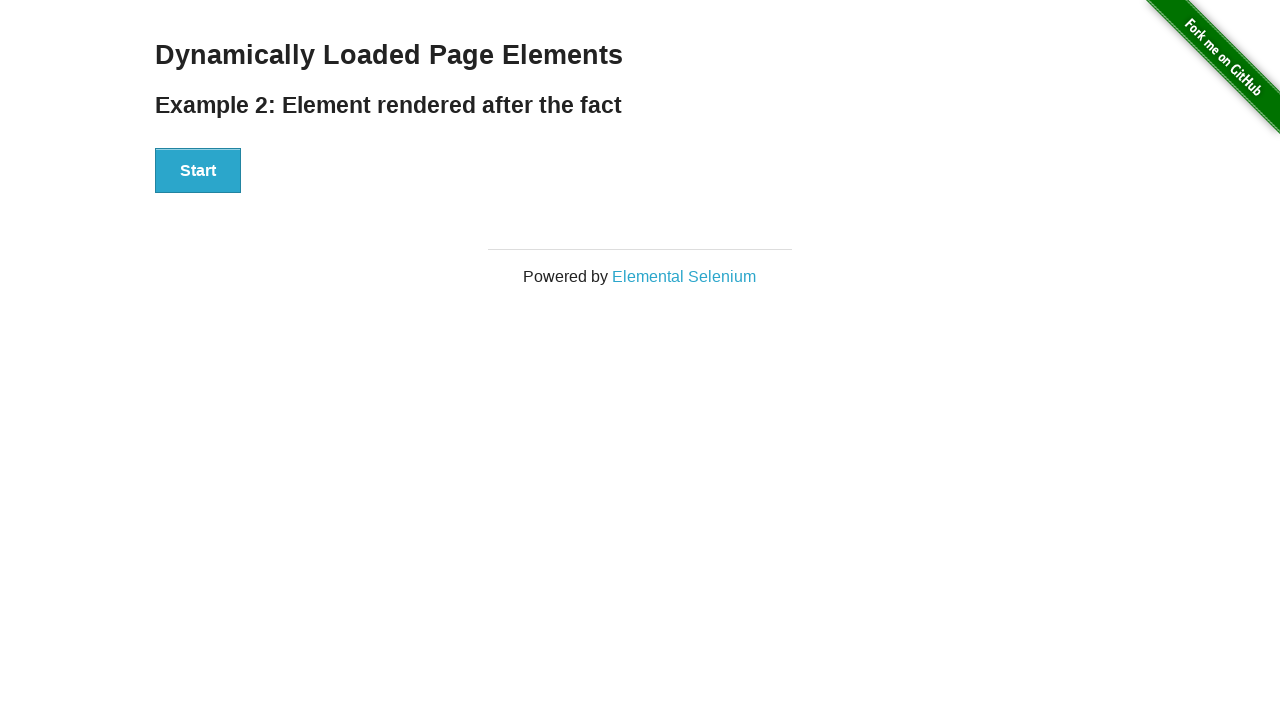

Clicked Start button to trigger dynamic loading at (198, 171) on #start button
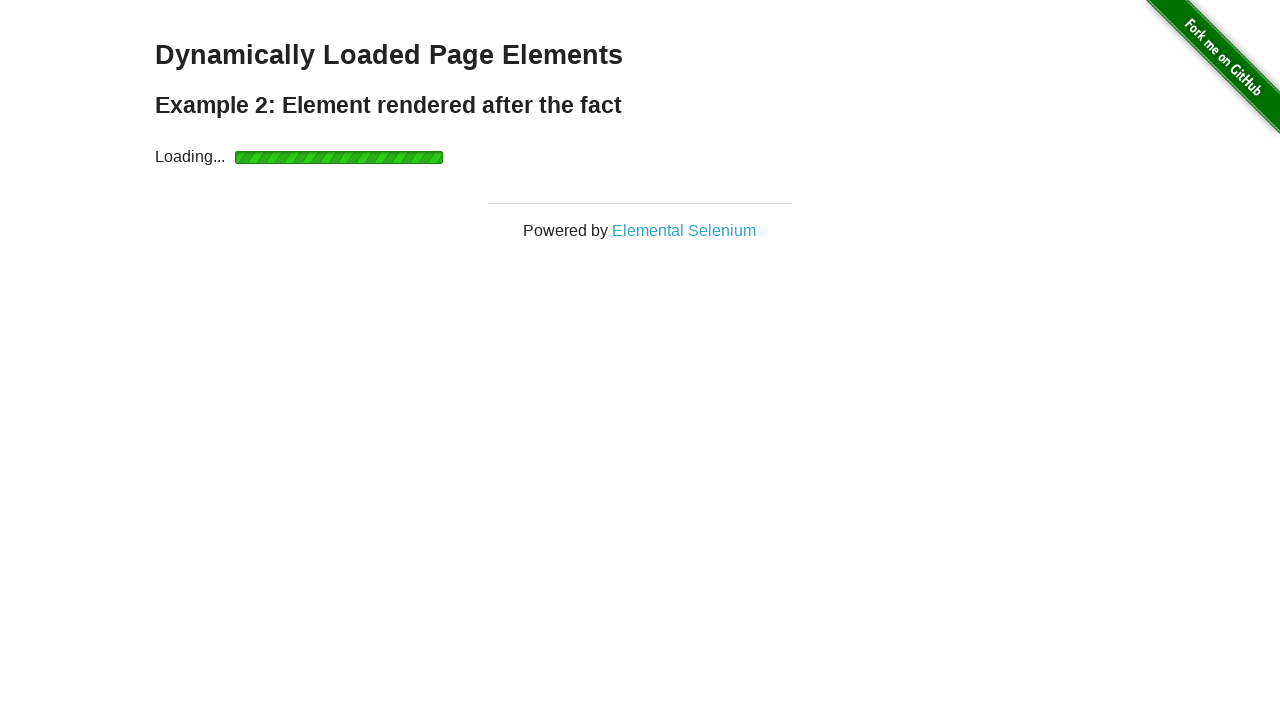

Waited for finish element to appear after loading completes
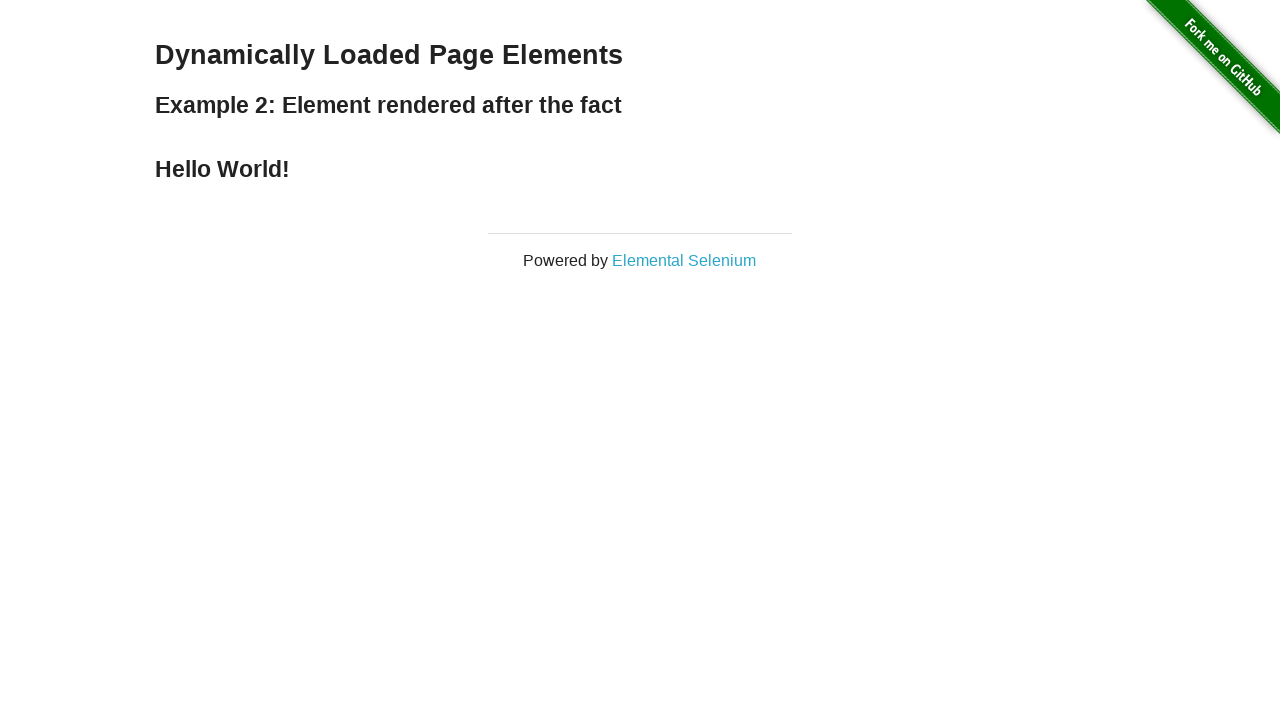

Verified 'Hello World!' finish text is displayed
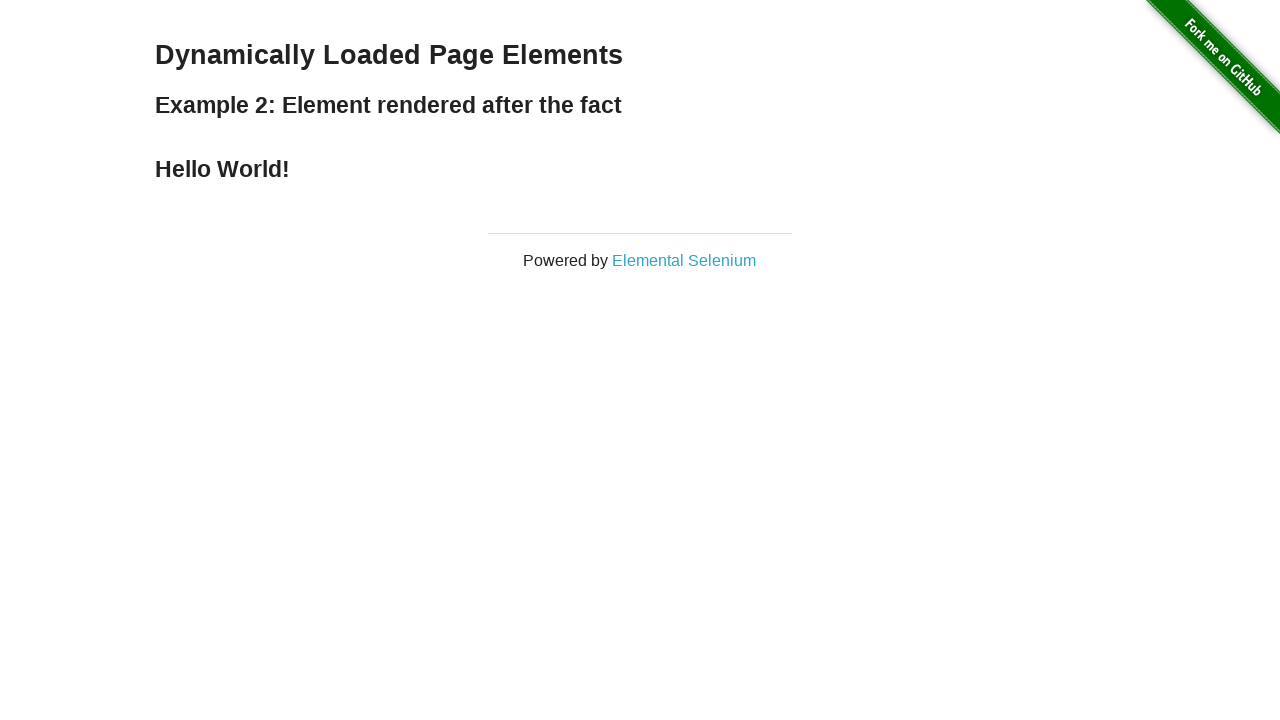

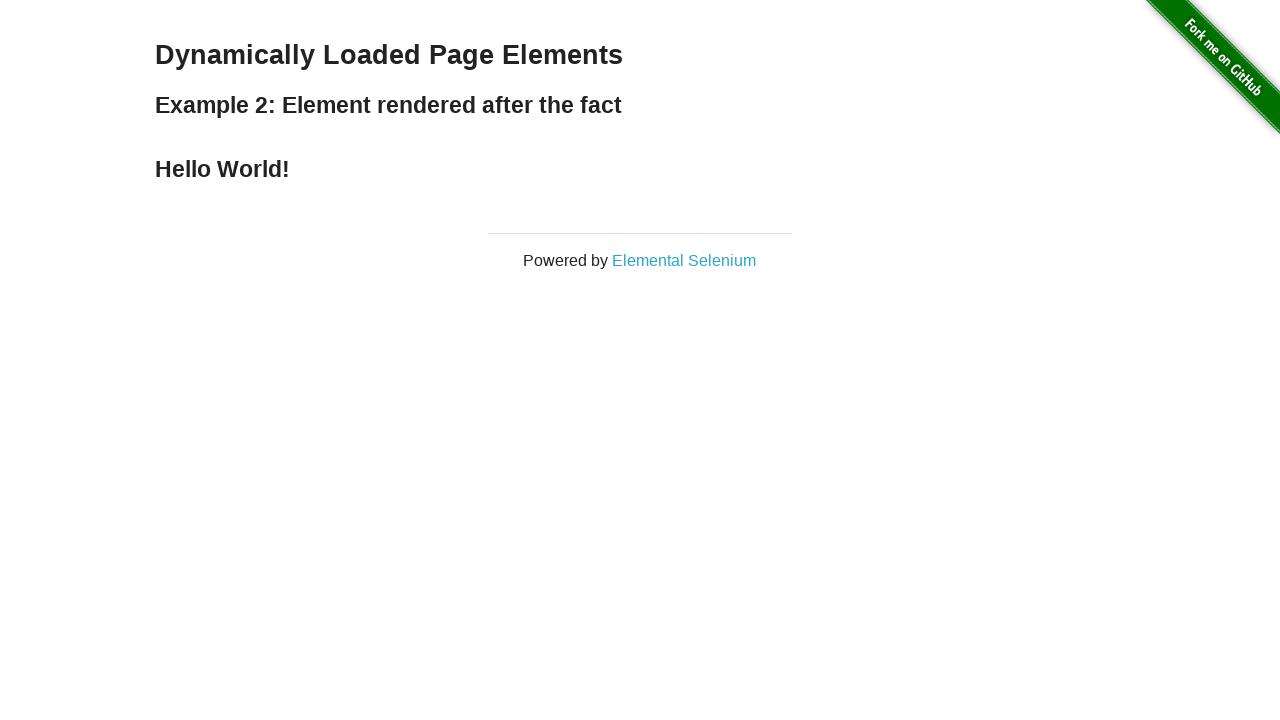